Fills in the first name field on the registration form and validates the entered value

Starting URL: https://demo.automationtesting.in/Register.html

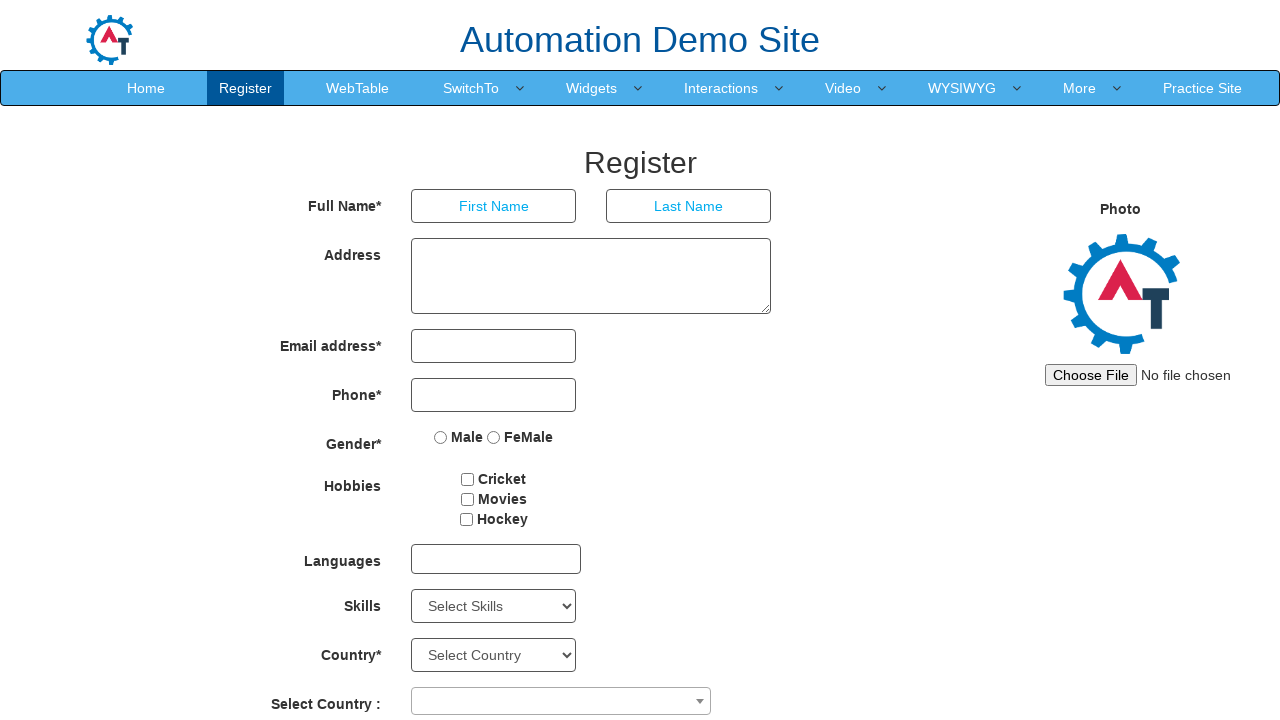

Filled first name field with 'Rahul' on //input[@placeholder='First Name']
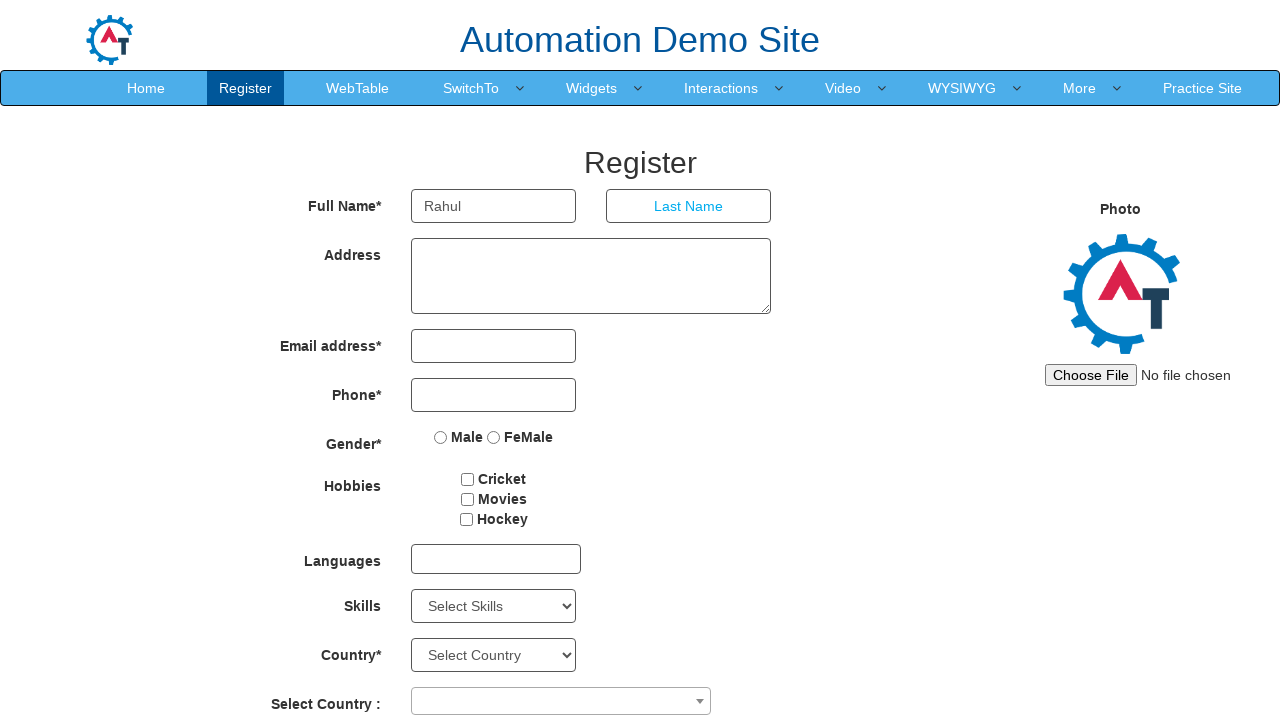

Located first name input element
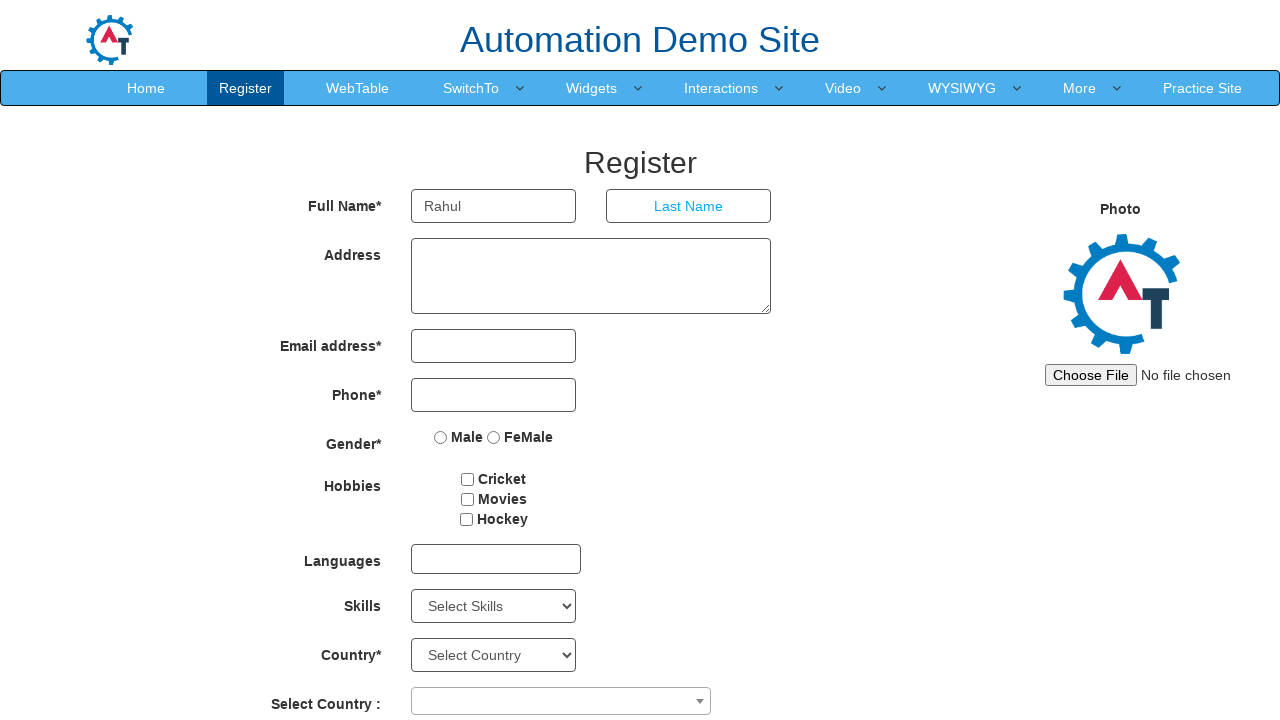

Validated first name field contains 'Rahul'
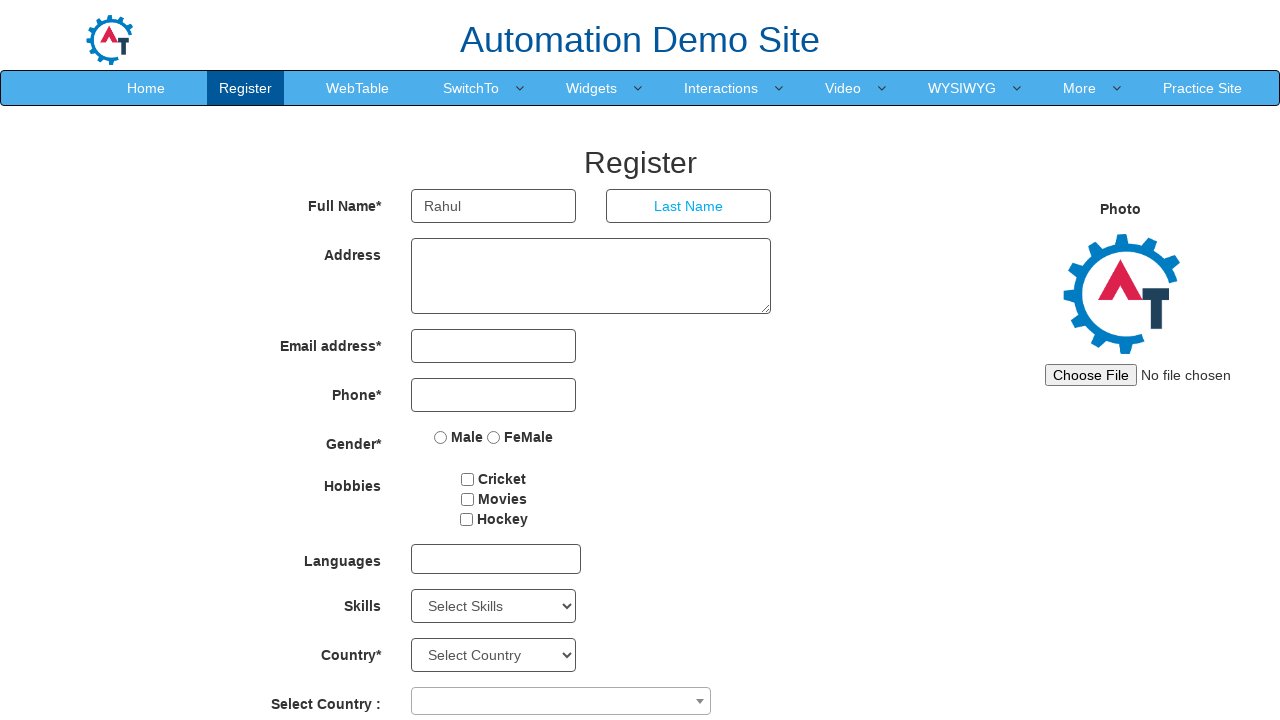

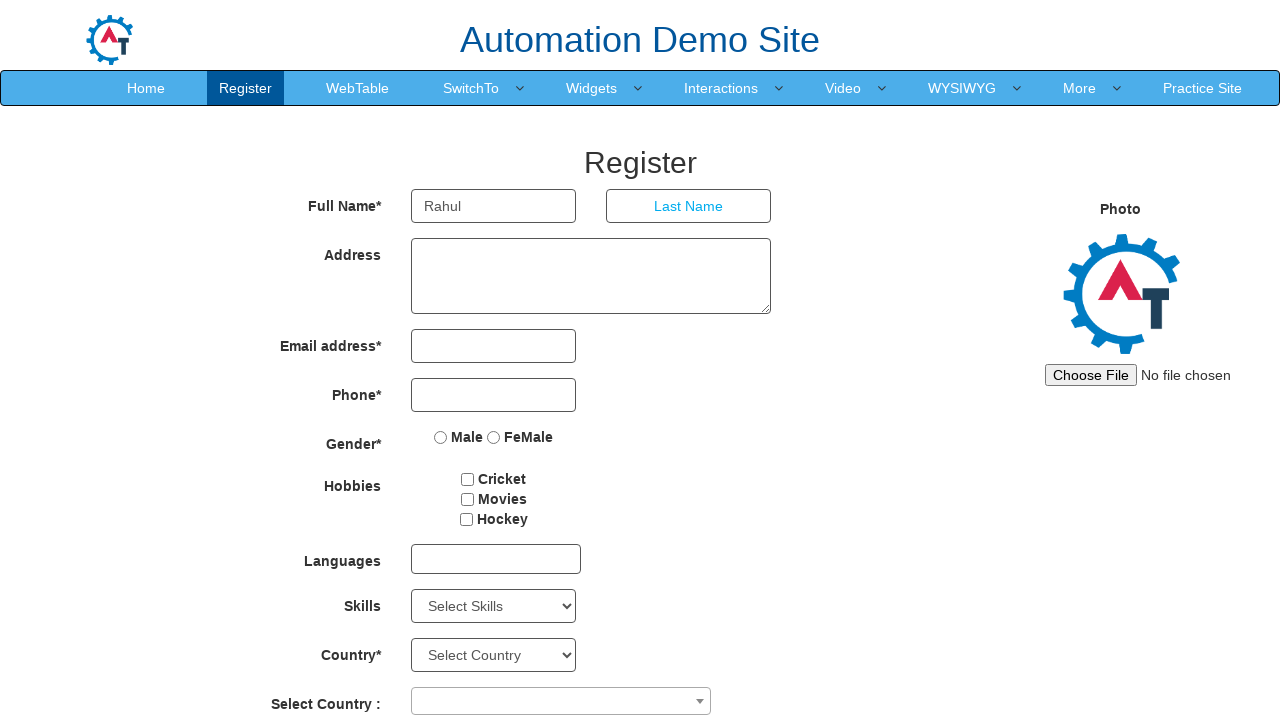